Tests a math problem form by reading two numbers, calculating their sum, selecting the result from a dropdown, and submitting the form

Starting URL: http://suninjuly.github.io/selects2.html

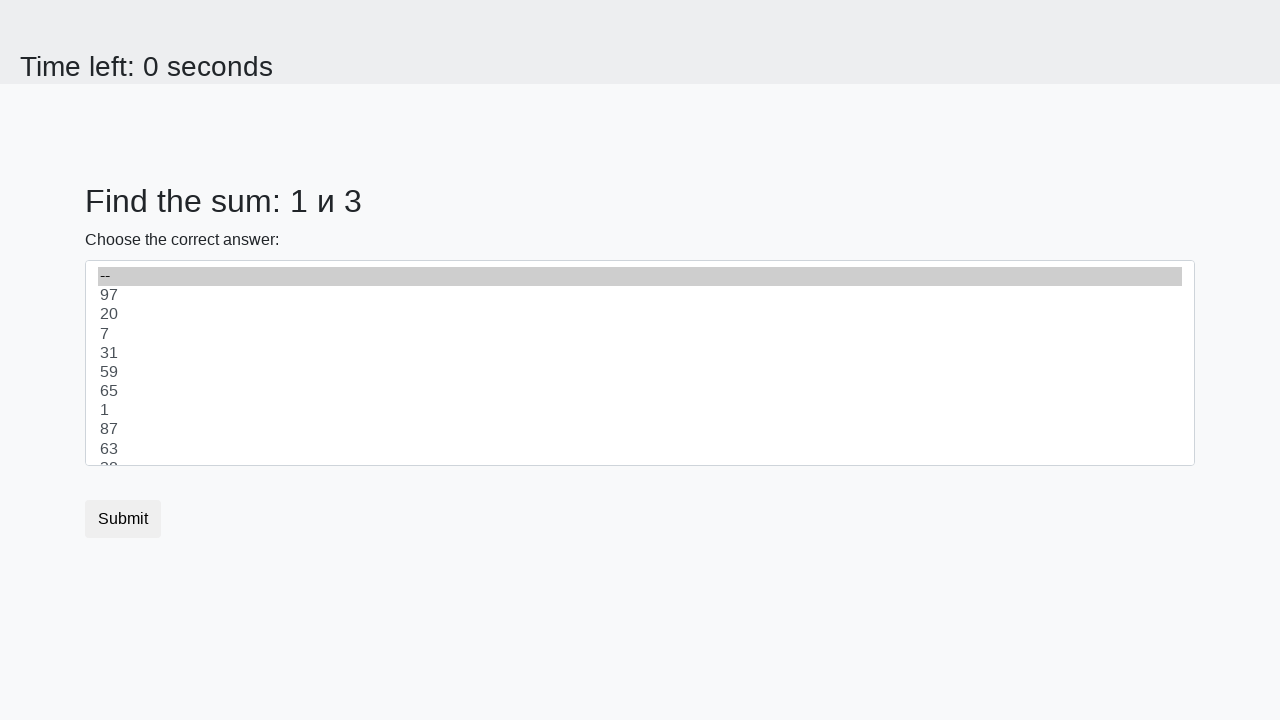

Retrieved first number from the page
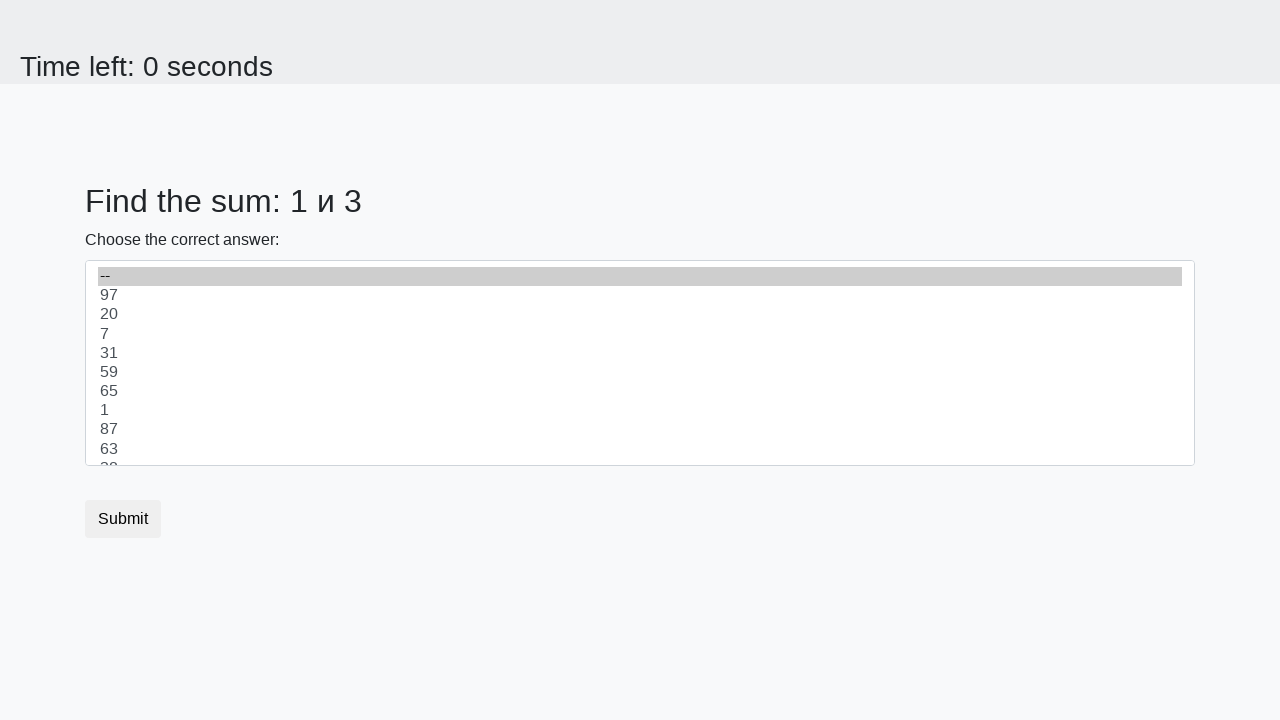

Retrieved second number from the page
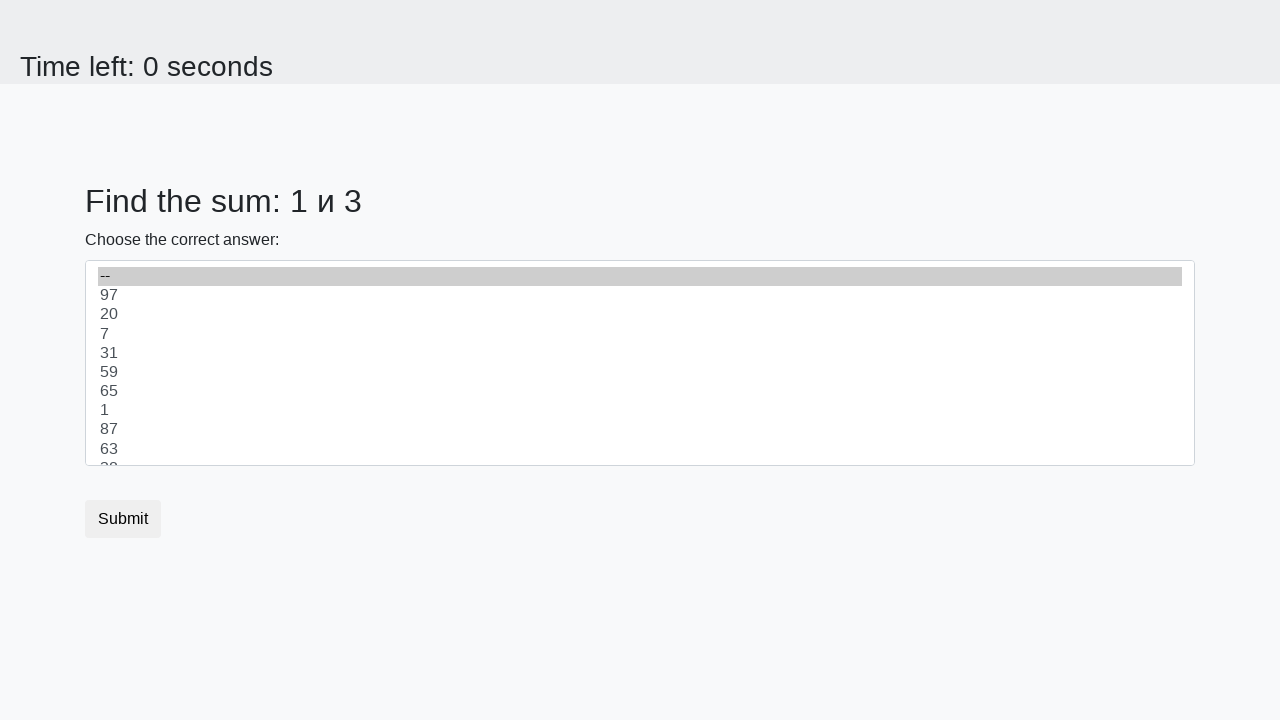

Calculated sum: 1 + 3 = 4
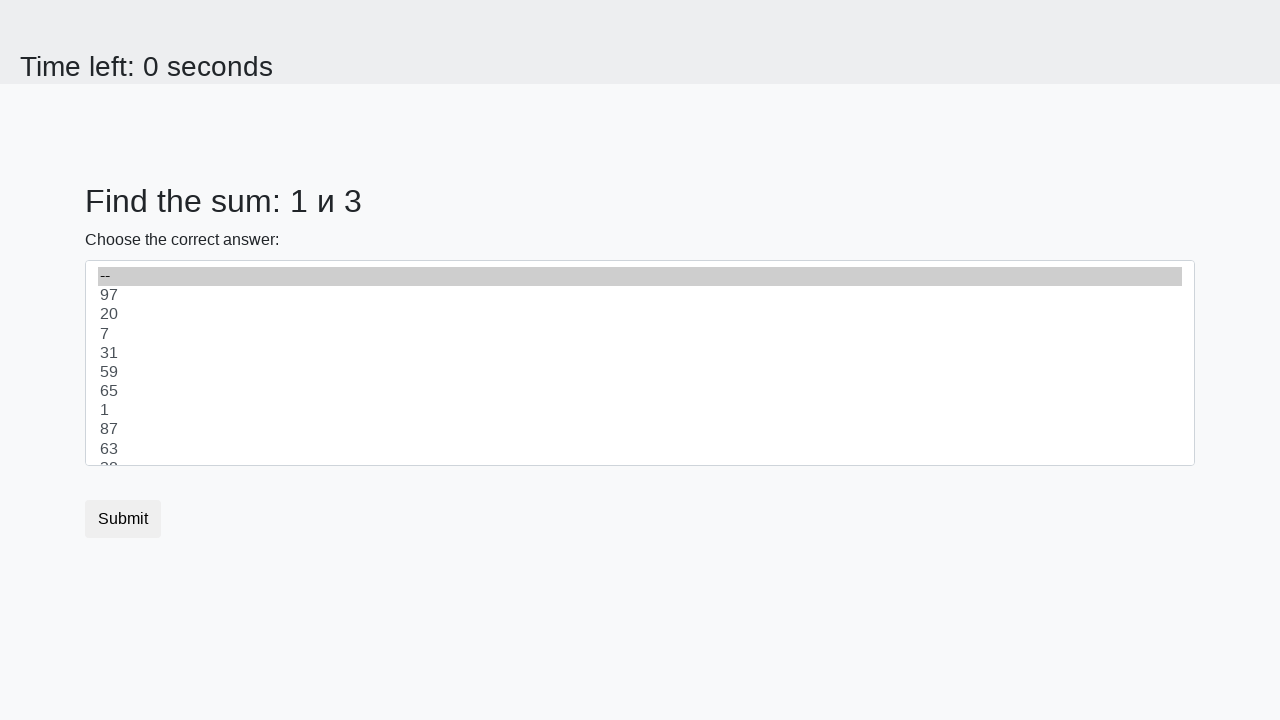

Selected sum '4' from the dropdown on select
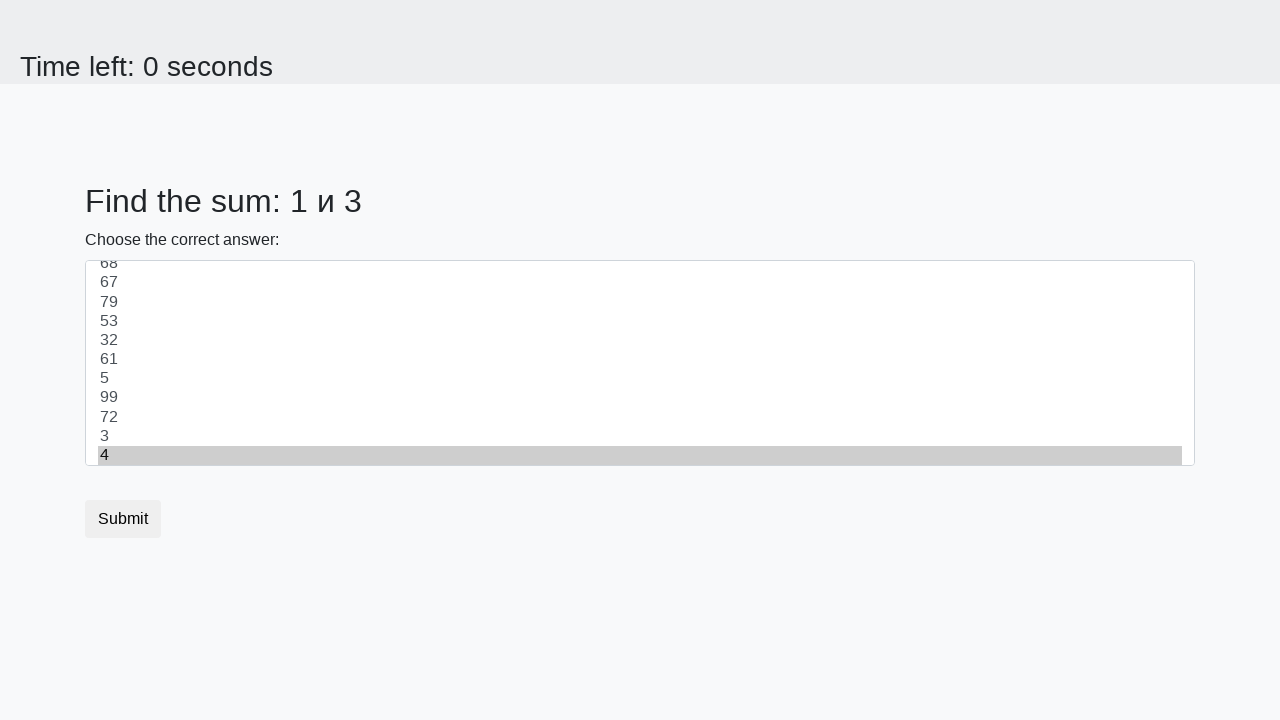

Clicked the Submit button at (123, 519) on xpath=//button[text()='Submit']
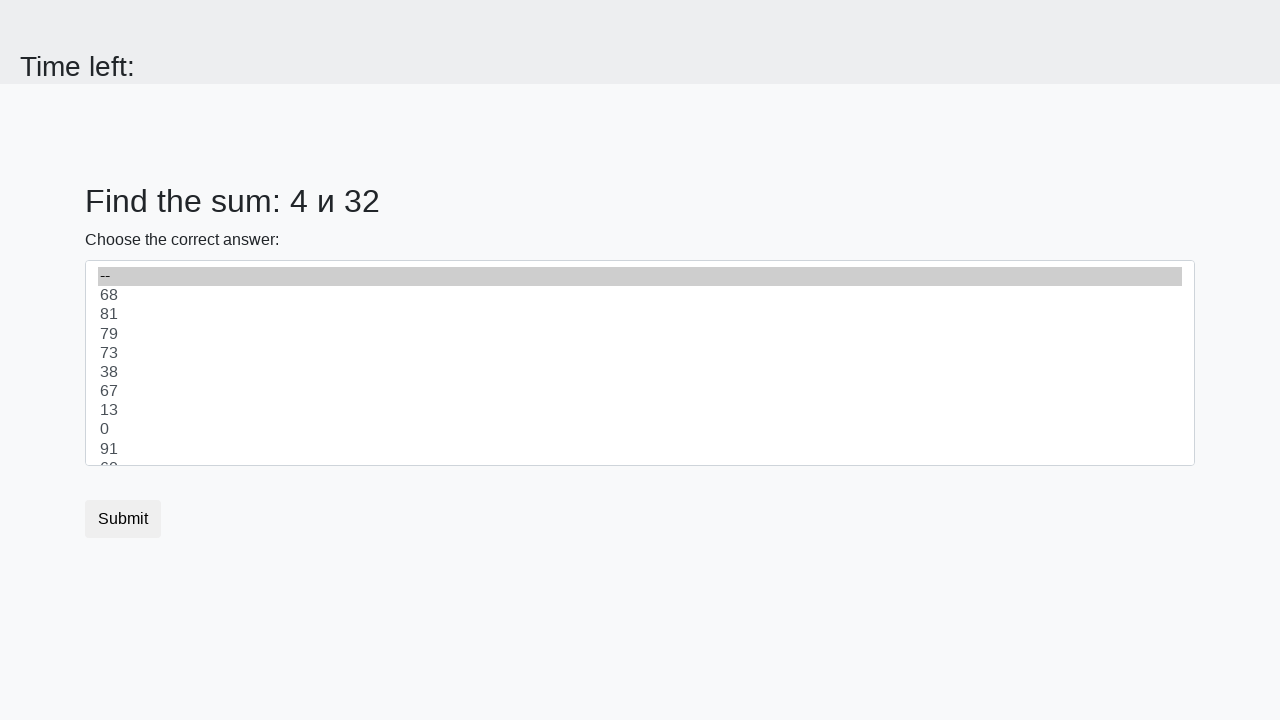

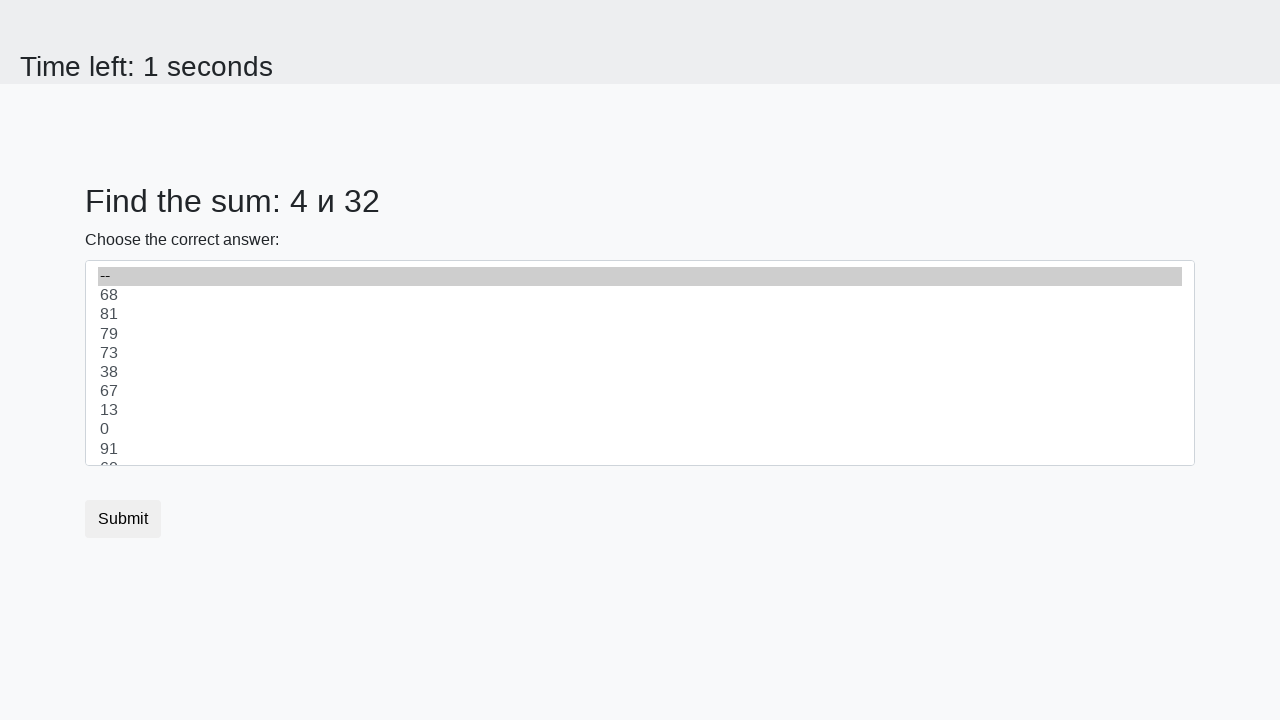